Tests checkbox functionality by ensuring both checkboxes are checked - clicks on each checkbox if it's not already selected, then verifies both are in checked state

Starting URL: https://the-internet.herokuapp.com/checkboxes

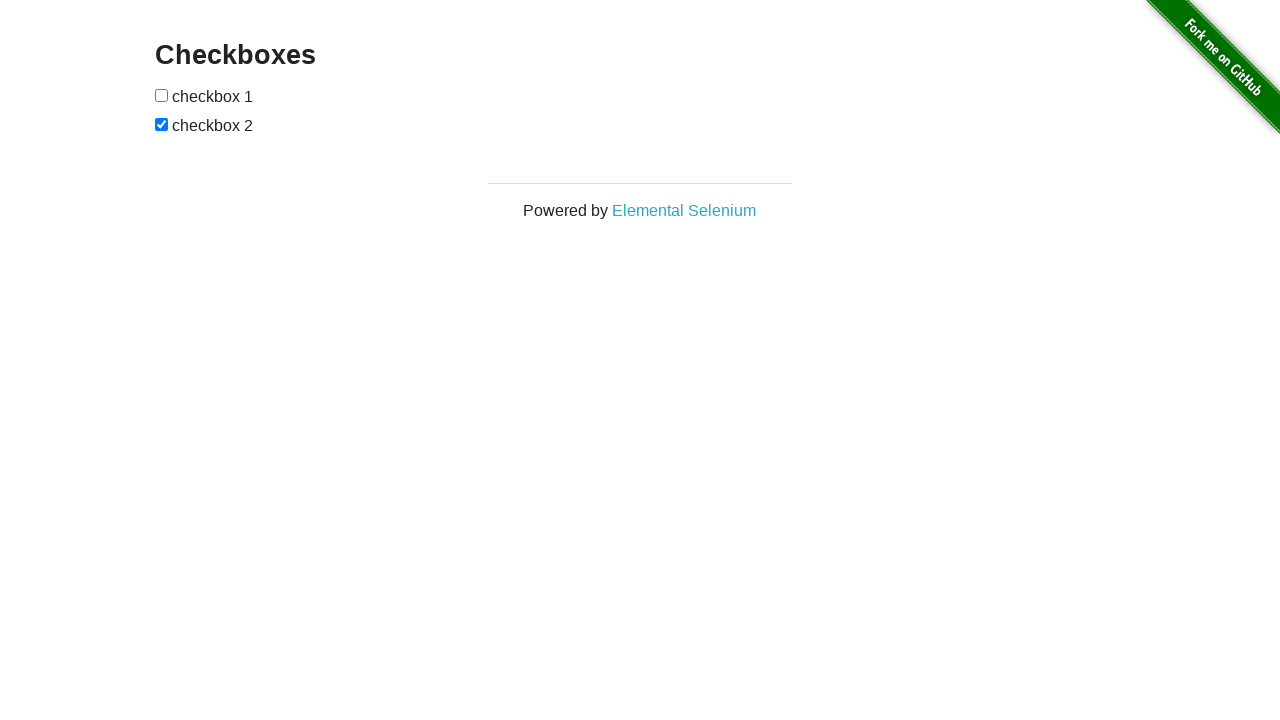

Located first checkbox element
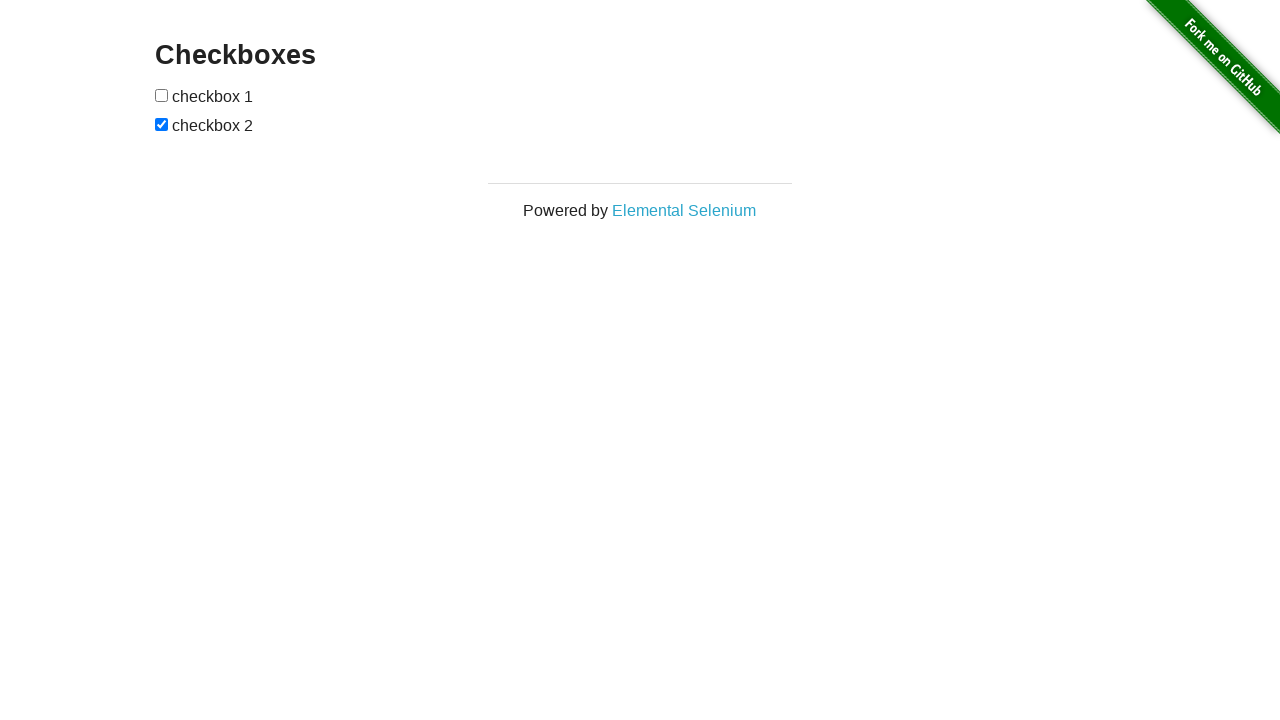

Located second checkbox element
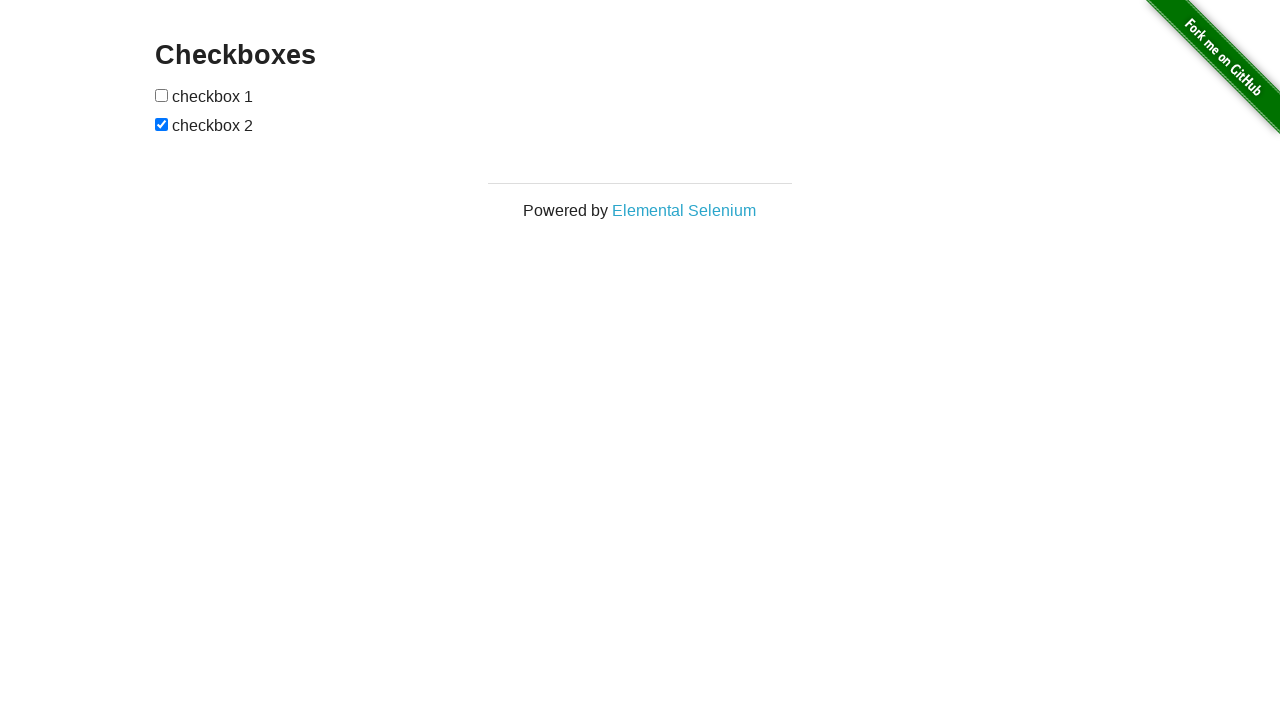

First checkbox is now visible
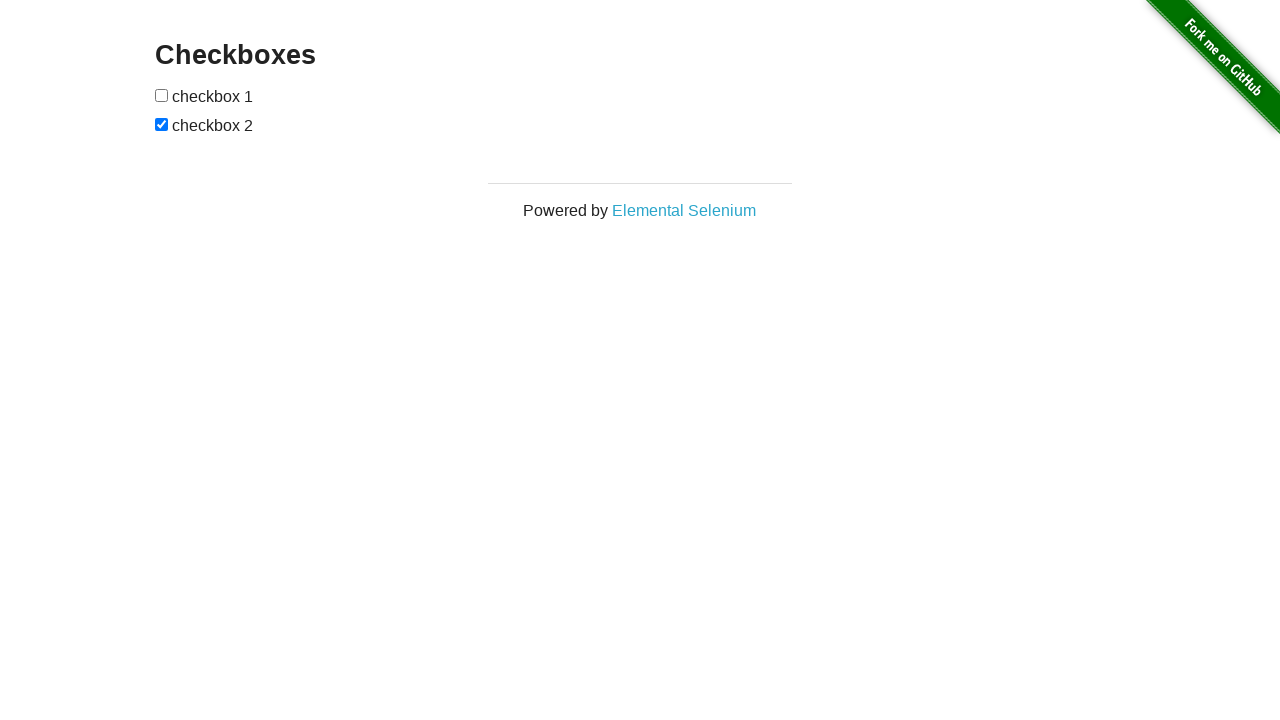

Clicked first checkbox to check it at (162, 95) on (//input[@type='checkbox'])[1]
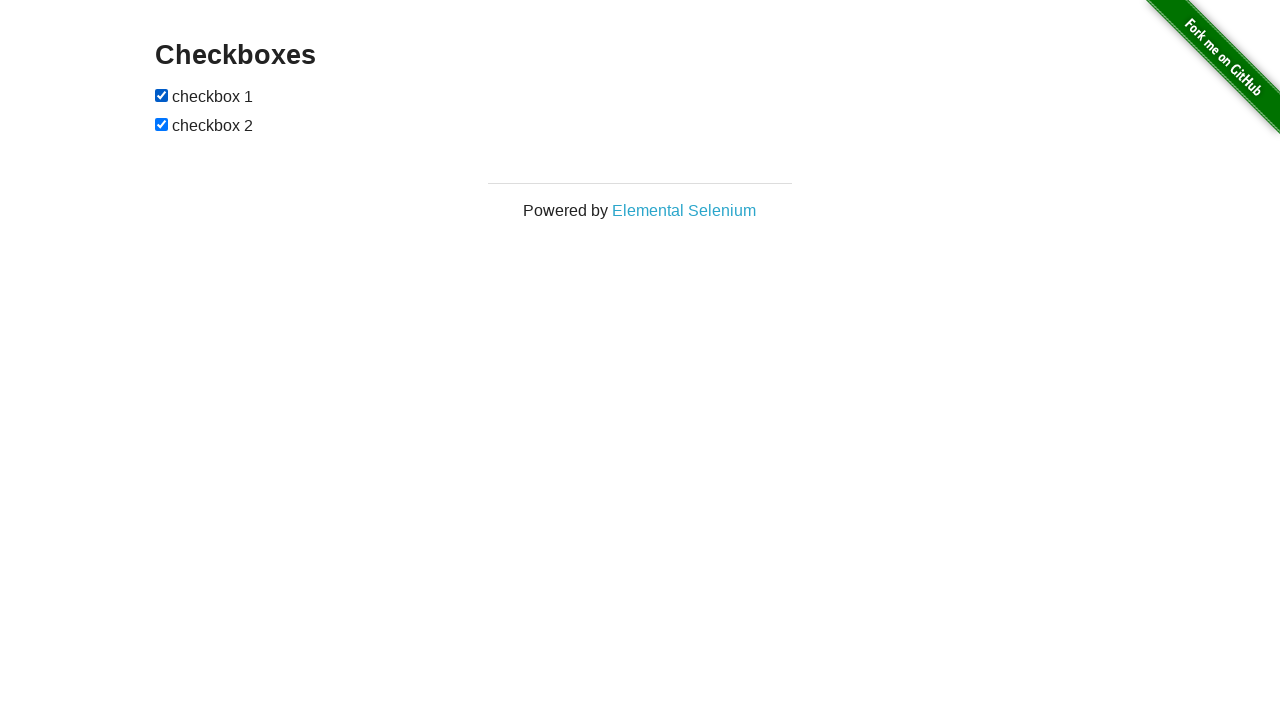

Second checkbox was already checked
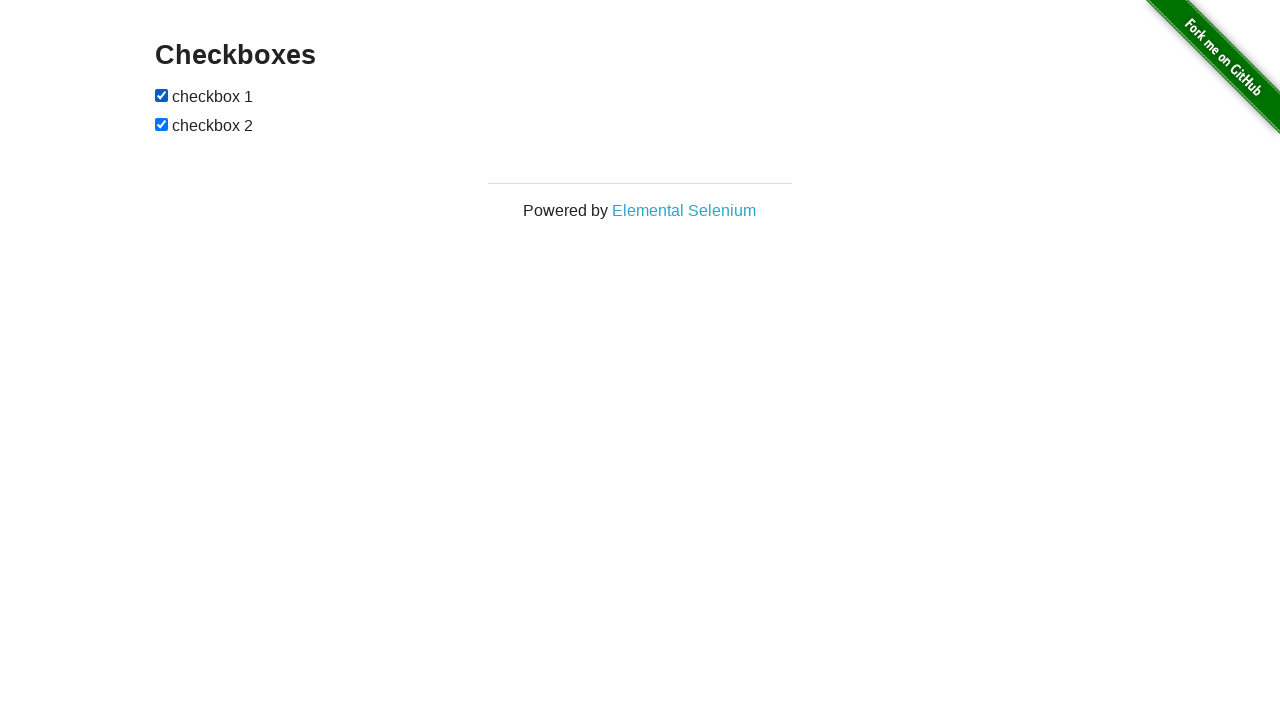

Verified first checkbox is checked
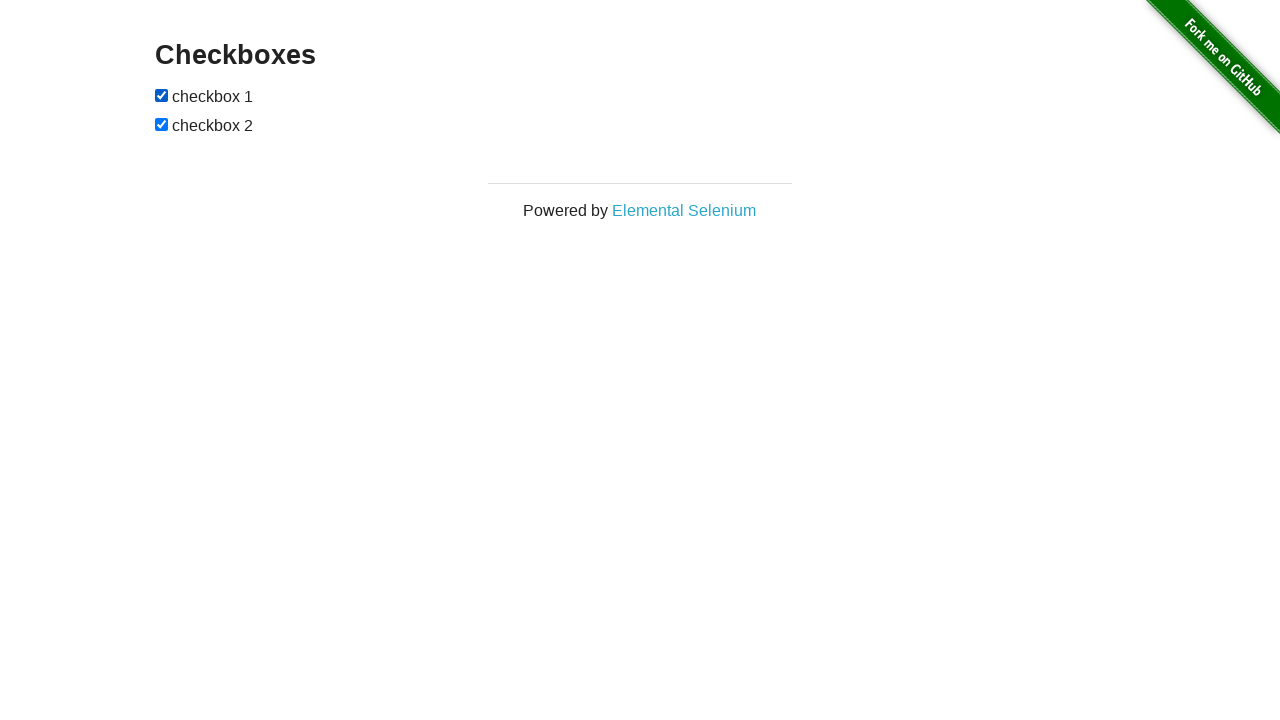

Verified second checkbox is checked
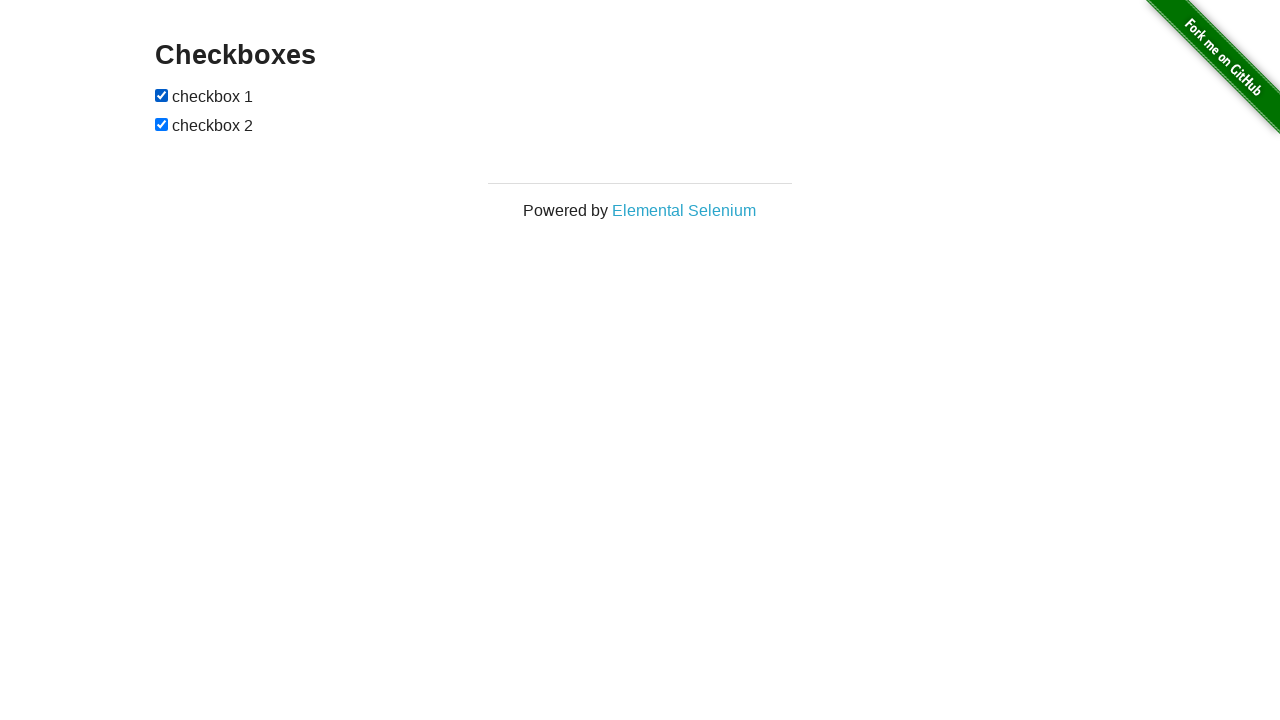

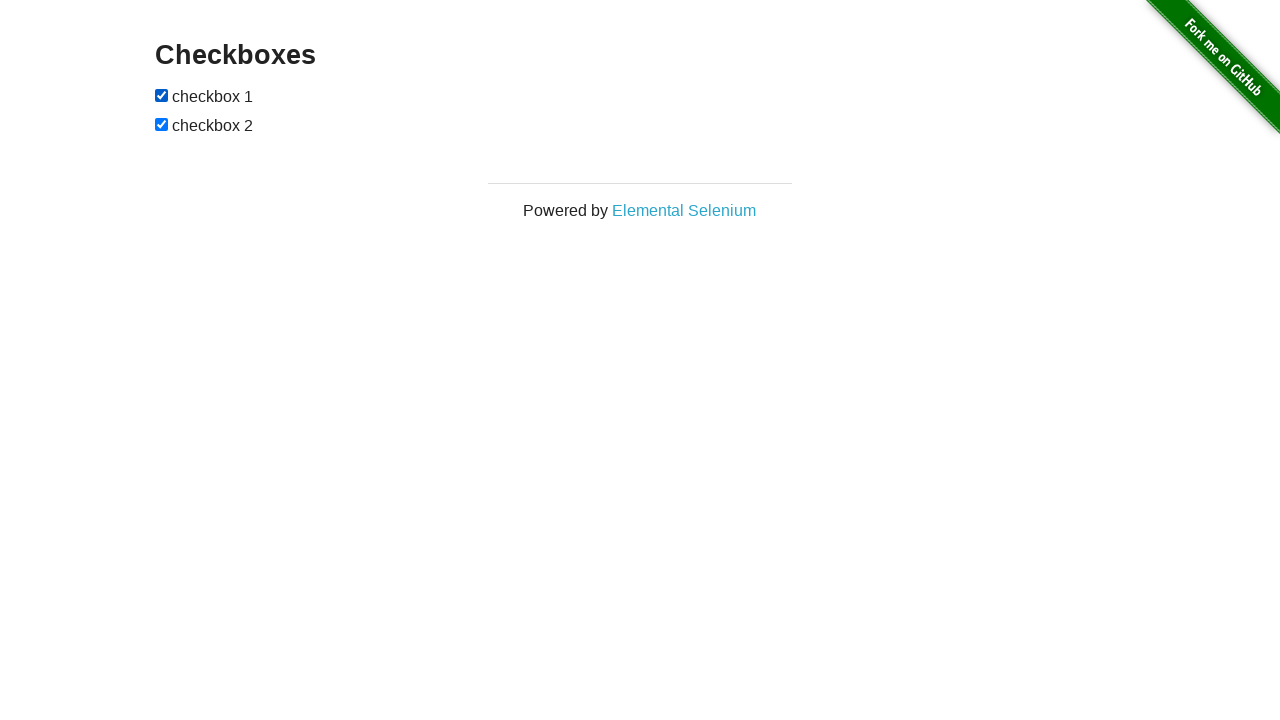